Navigates to the DemoQA alerts page and clicks the prompt button to trigger a JavaScript prompt alert dialog

Starting URL: https://demoqa.com/alerts

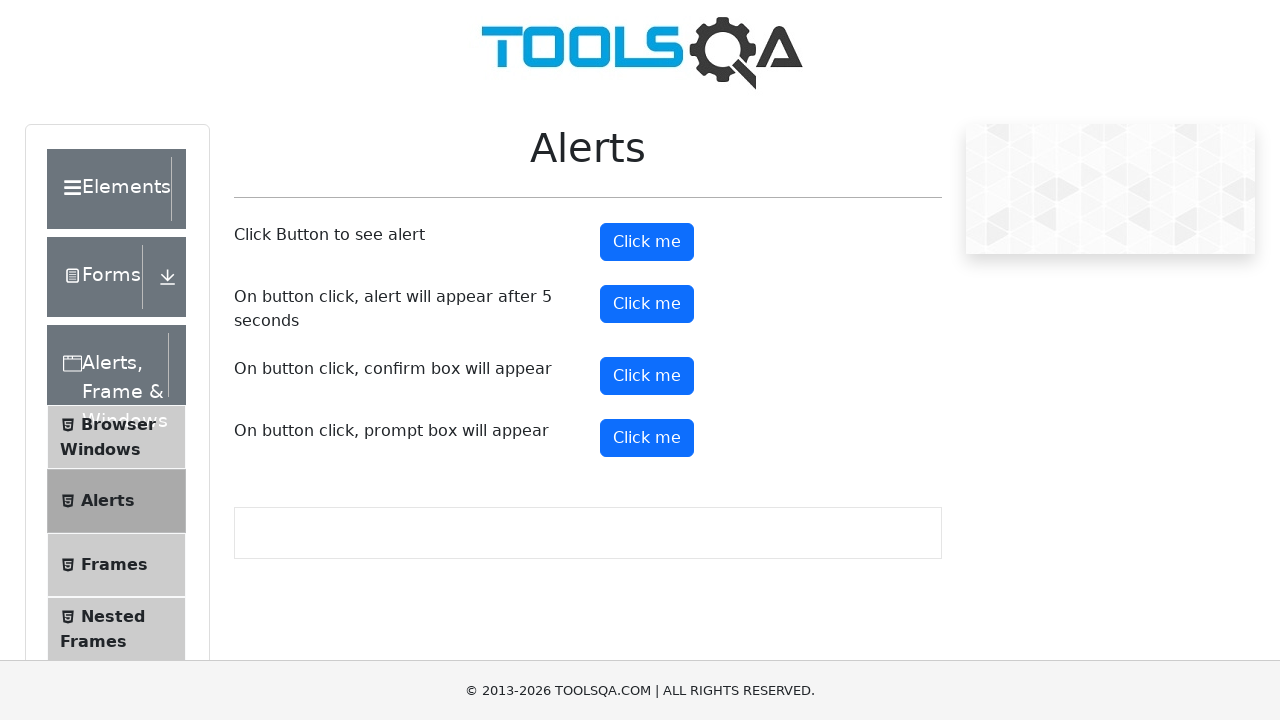

Clicked the prompt button to trigger JavaScript prompt alert dialog at (647, 438) on #promtButton
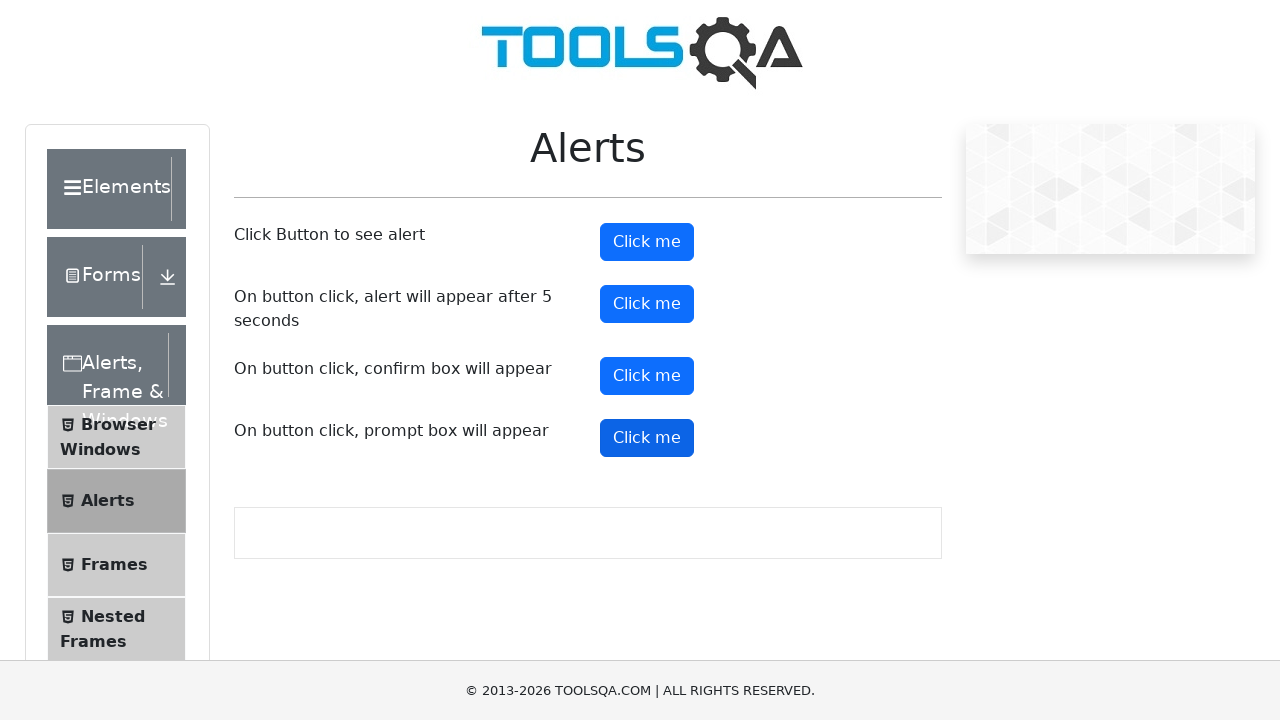

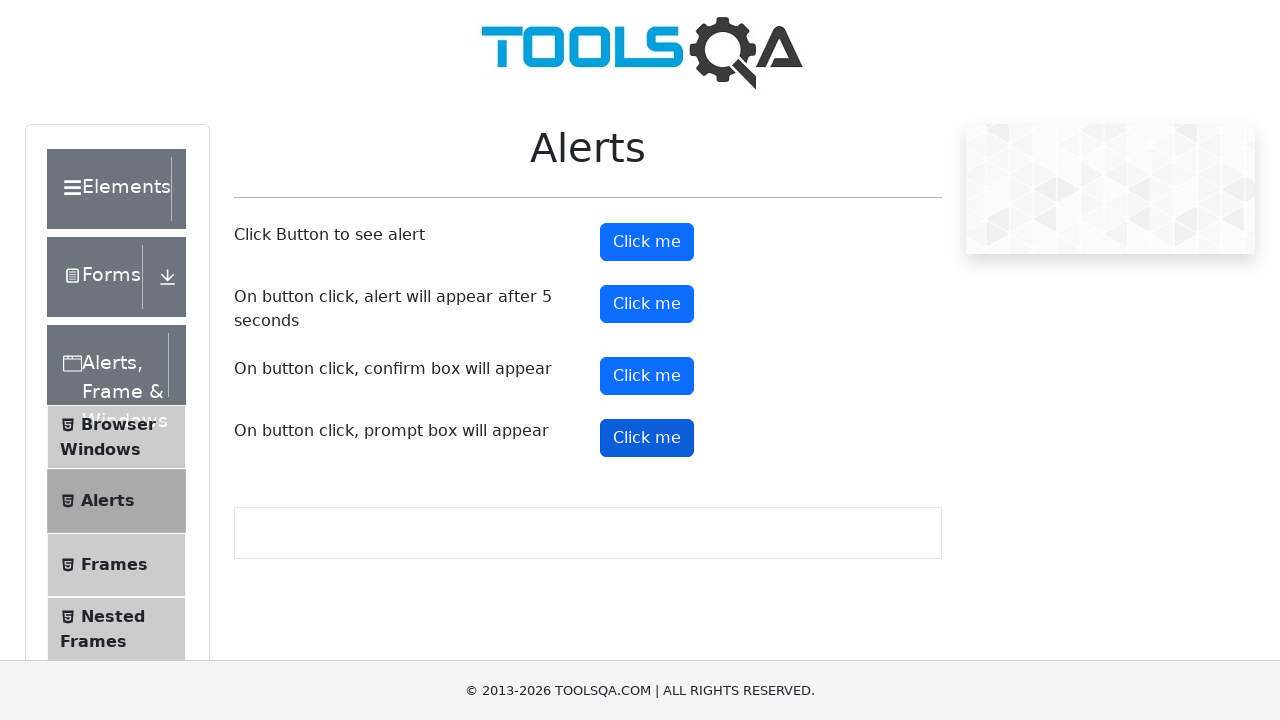